Tests notification message by clicking a link and verifying the success notification appears

Starting URL: http://the-internet.herokuapp.com/notification_message_rendered

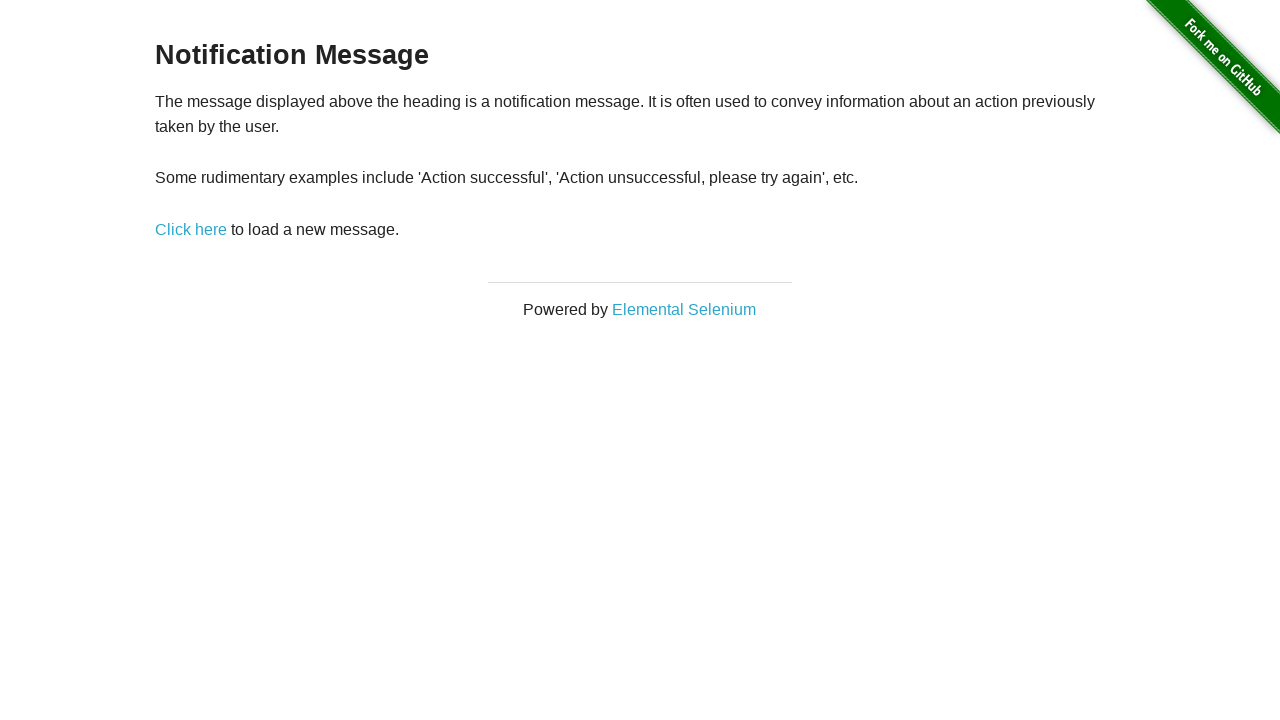

Clicked notification link to trigger notification at (191, 229) on xpath=//*[@id='content']/div/p/a
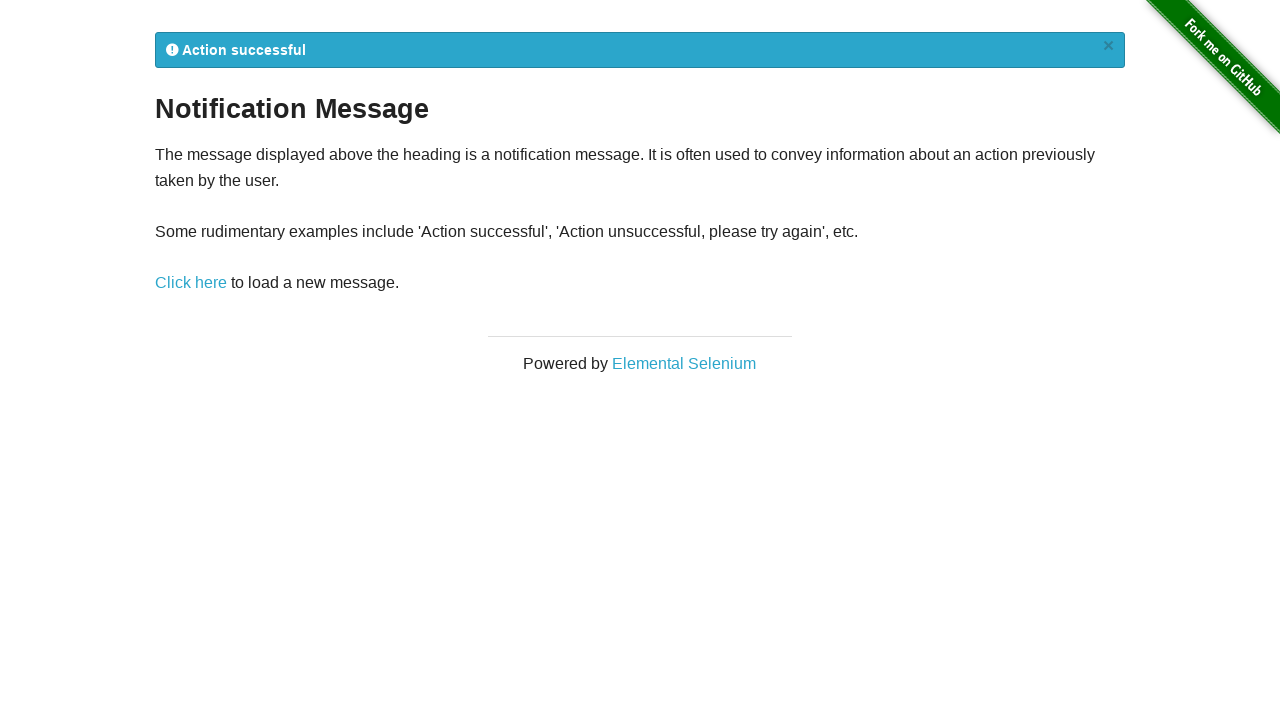

Notification message element loaded
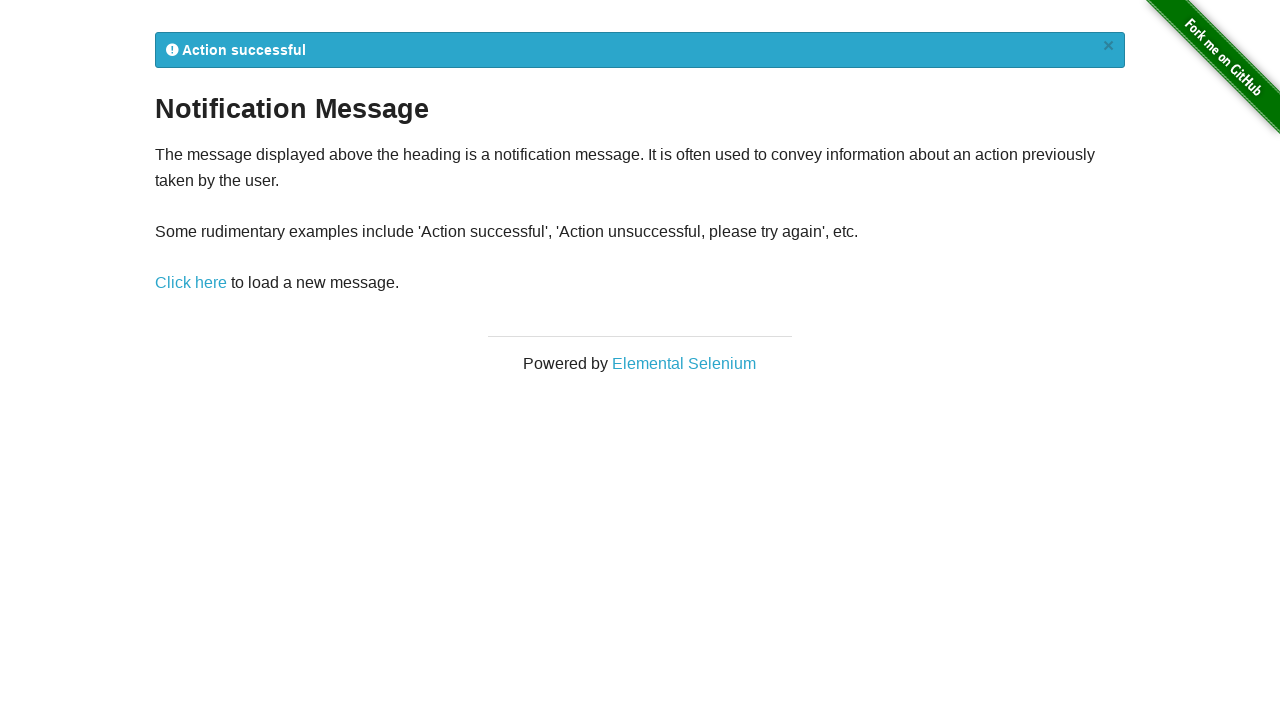

Located notification element
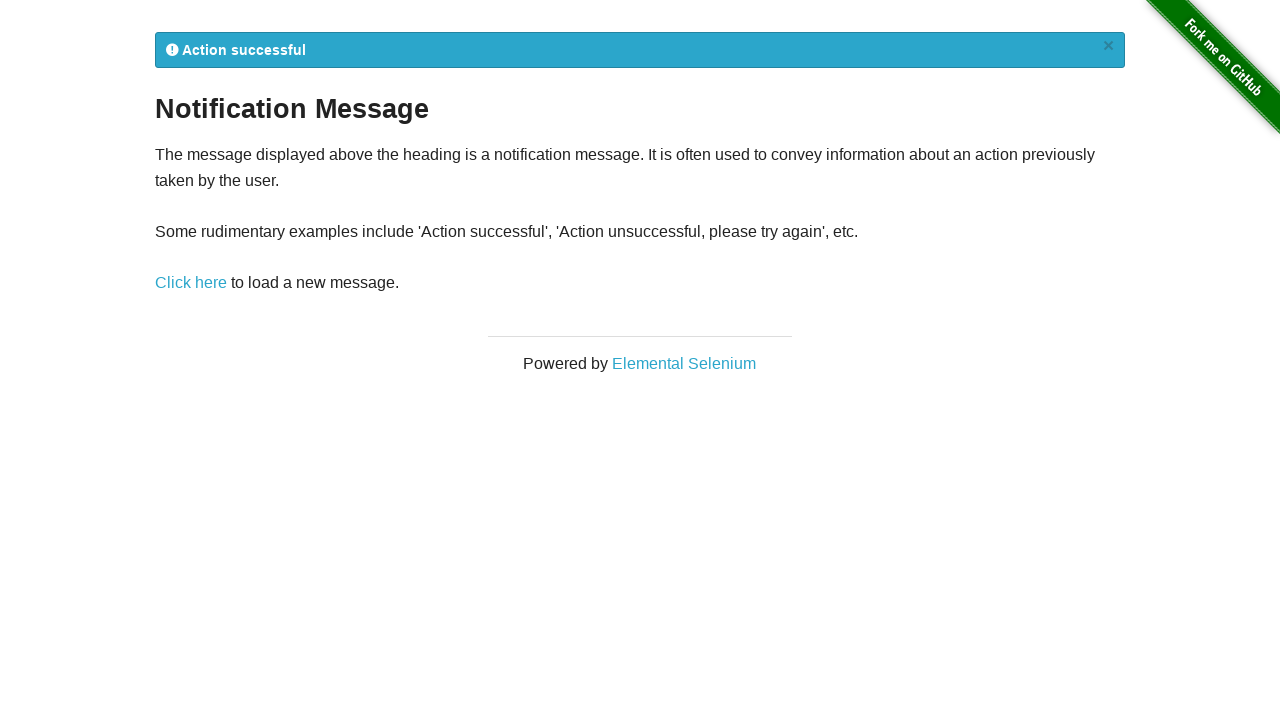

Extracted notification text content
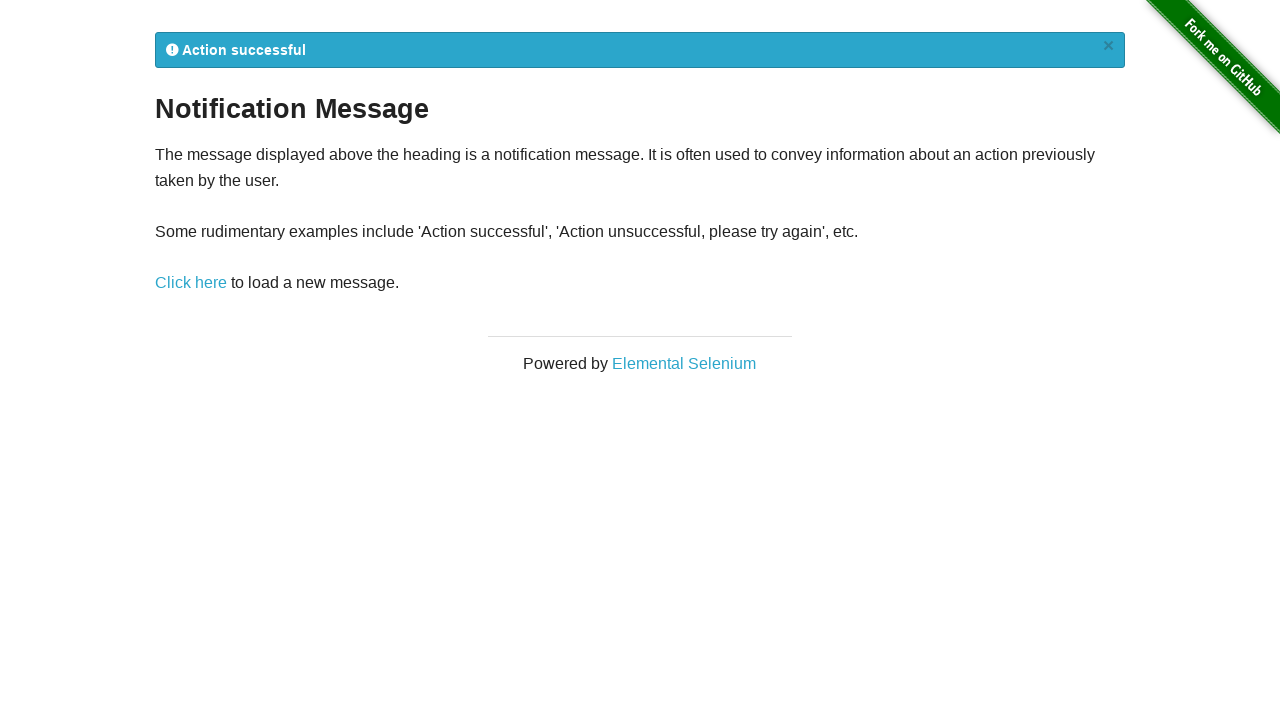

Verified success notification message contains 'Action successful'
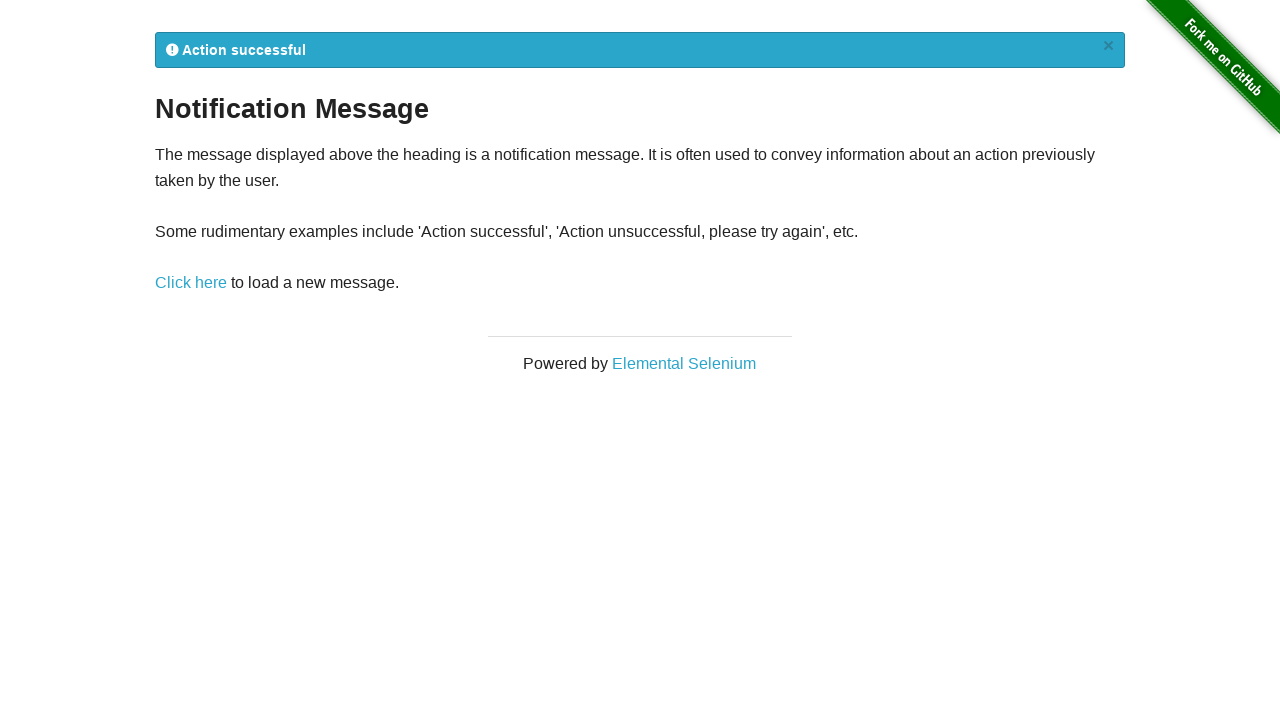

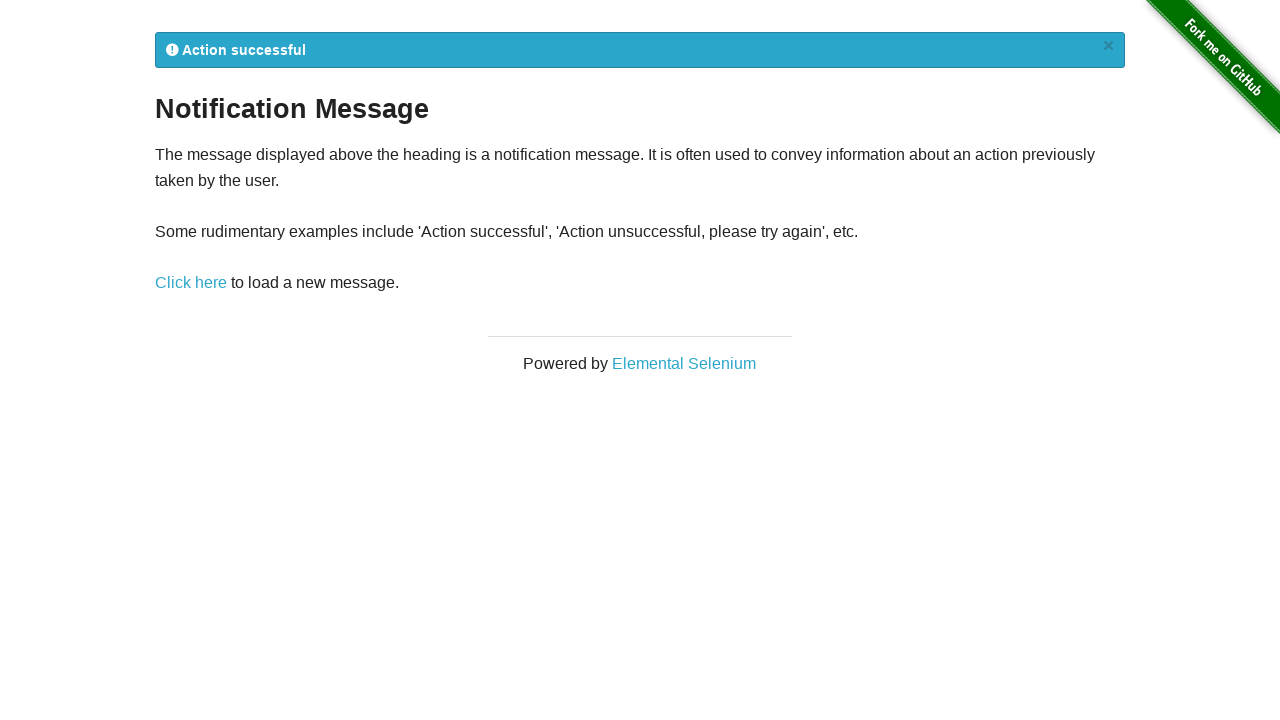